Tests text input functionality by navigating to the text input page, entering text, submitting it, and verifying the result displays correctly.

Starting URL: https://www.qa-practice.com/

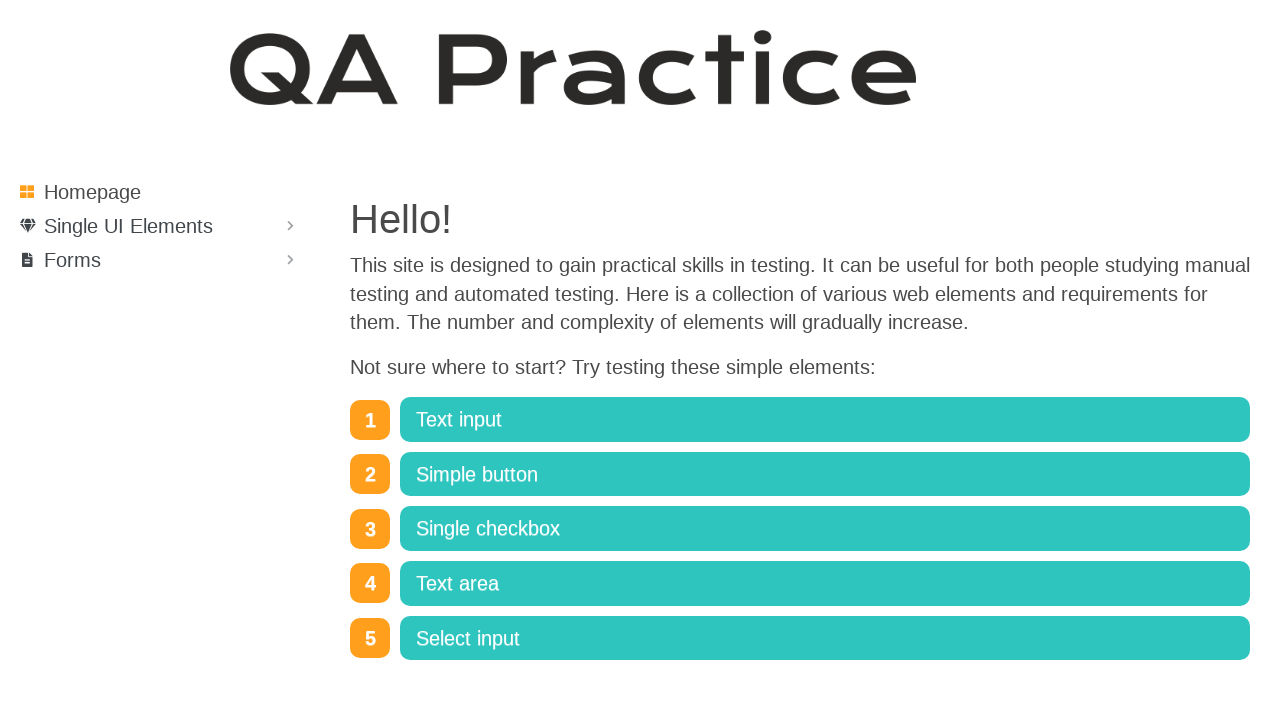

Clicked on Text input link at (825, 420) on xpath=//a[normalize-space()='Text input']
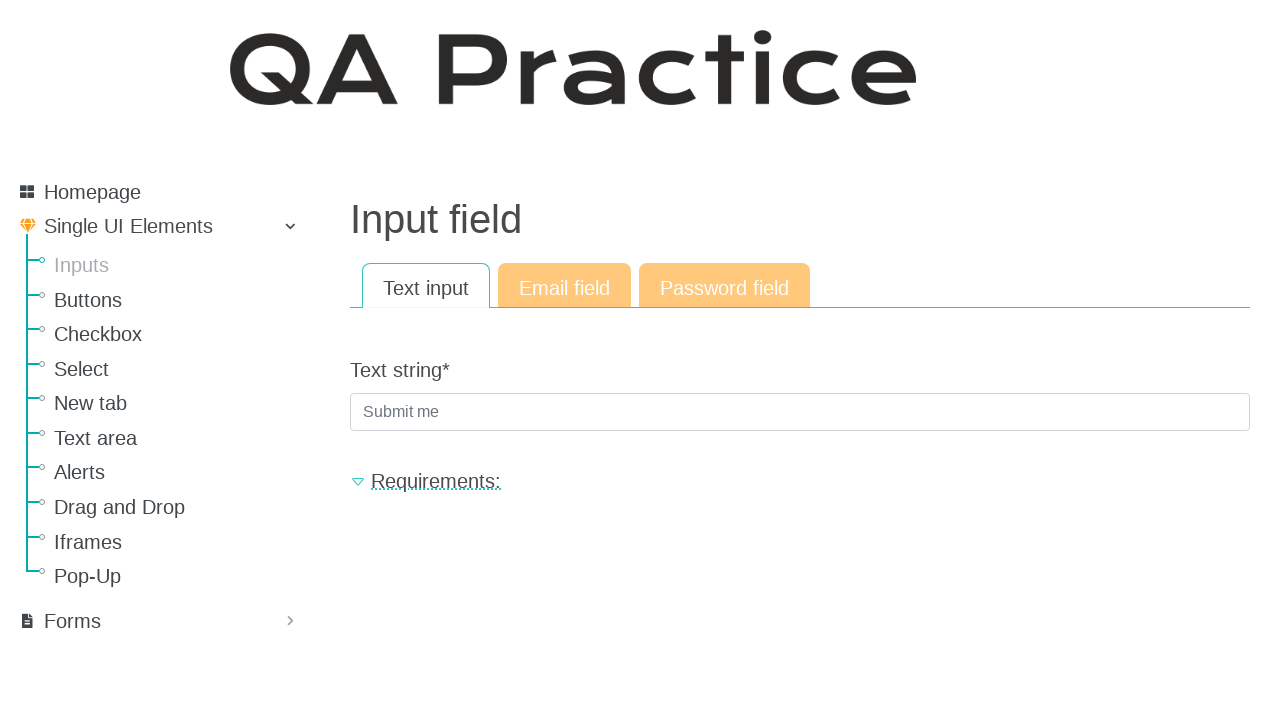

Filled text input field with 'testdata123' on input[name='text_string']
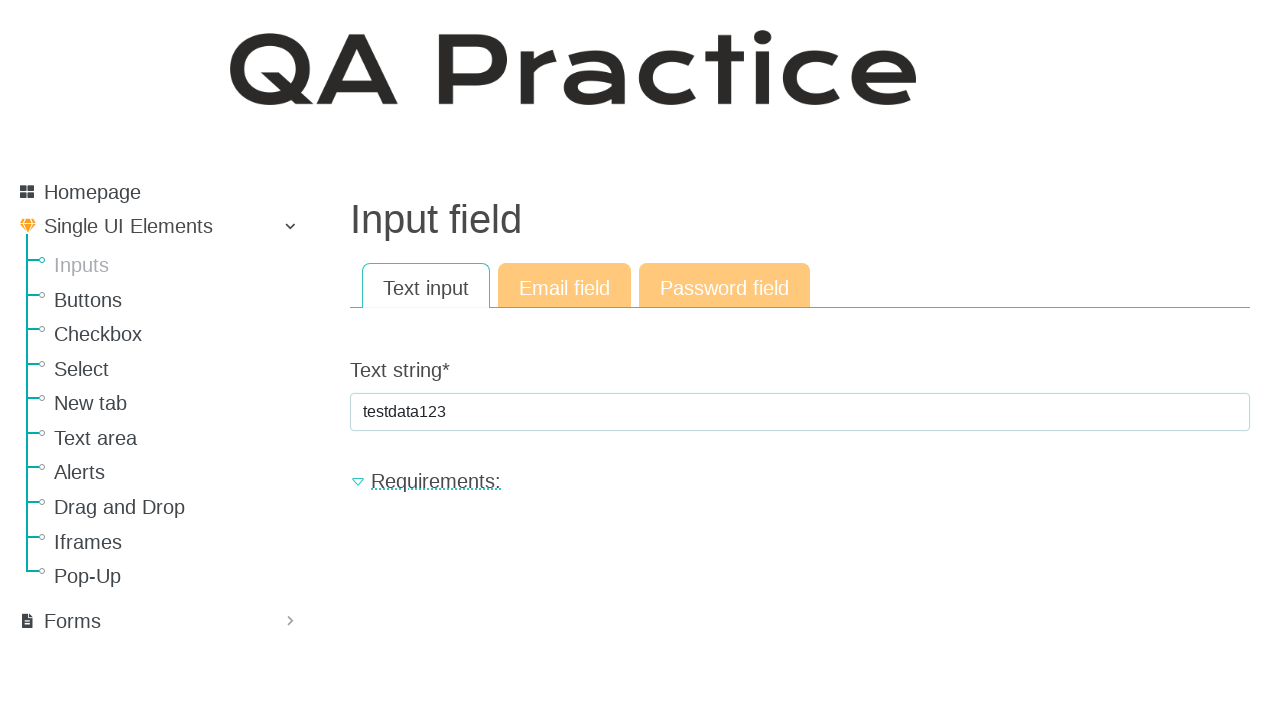

Pressed Enter to submit text input on input[name='text_string']
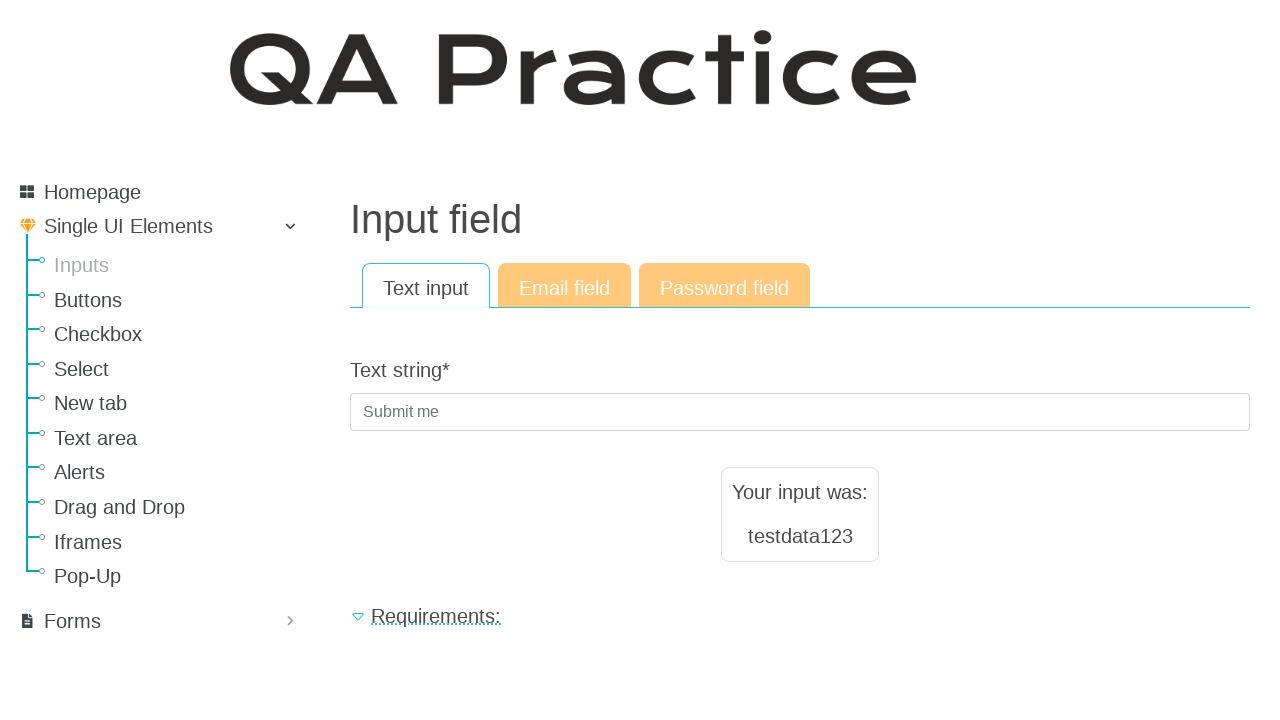

Result text element loaded and is visible
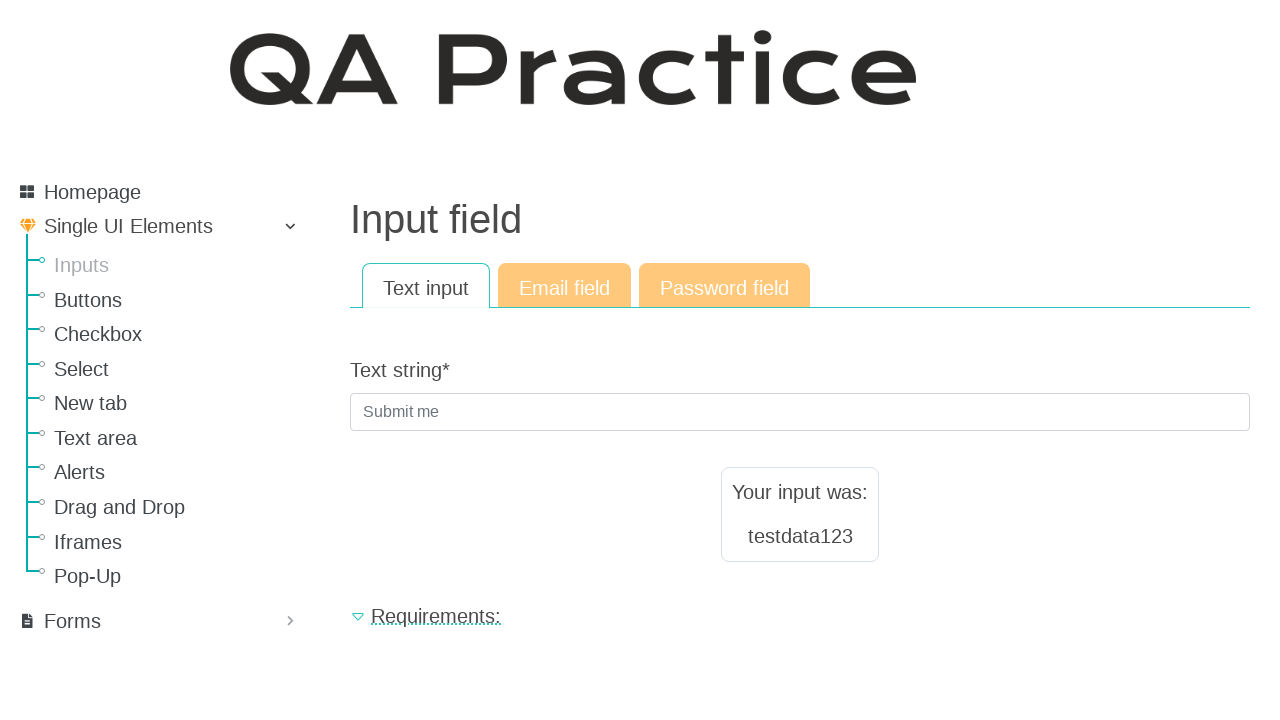

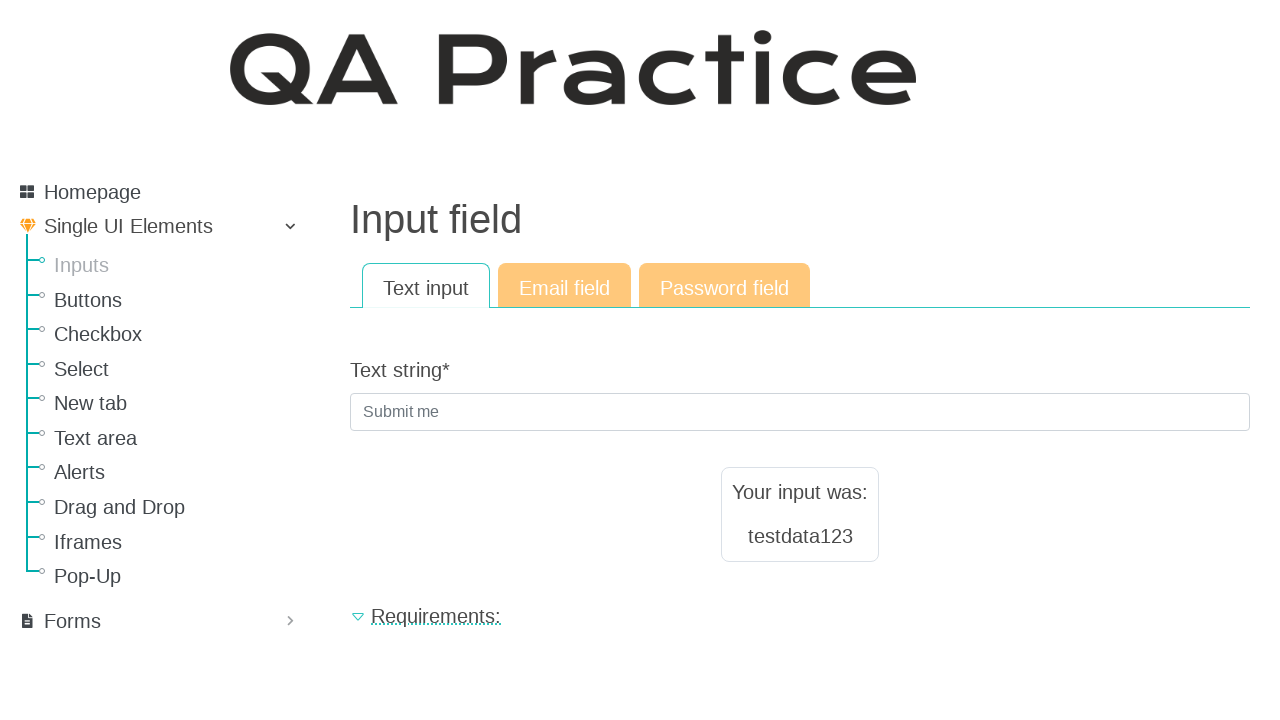